Tests that the Clear completed button displays the correct text after checking an item

Starting URL: https://demo.playwright.dev/todomvc

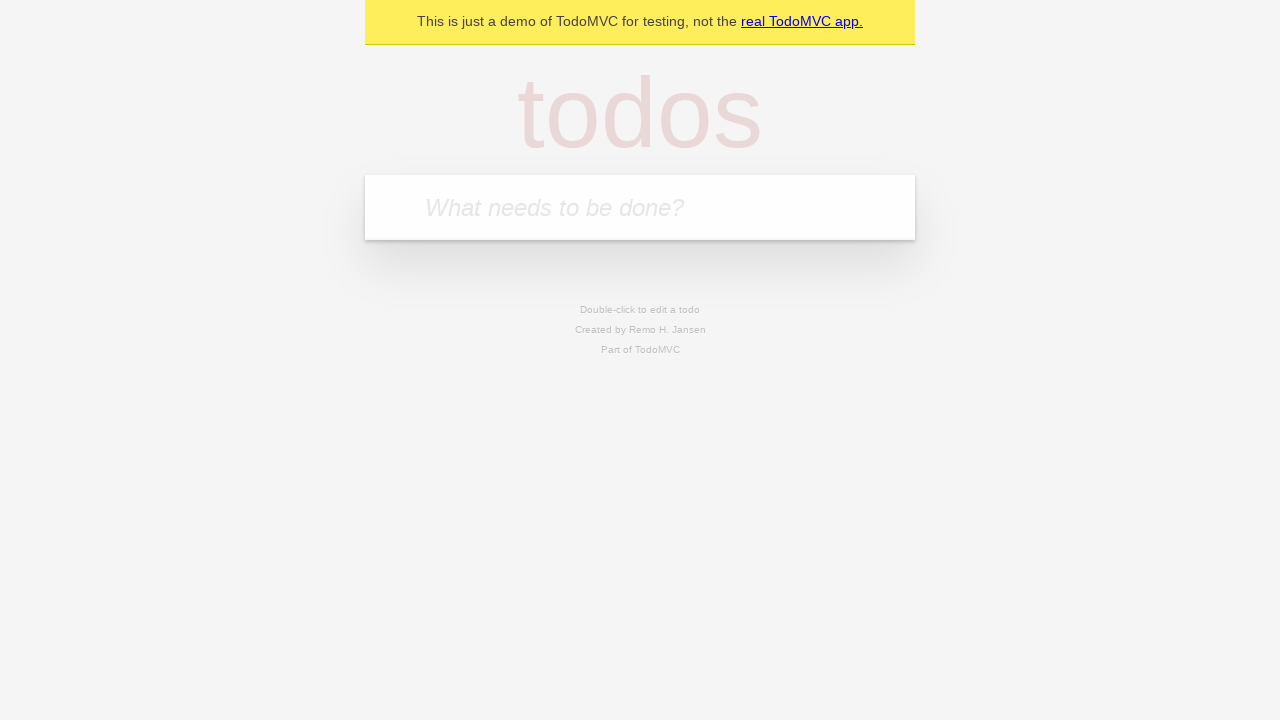

Filled todo input with 'buy some cheese' on internal:attr=[placeholder="What needs to be done?"i]
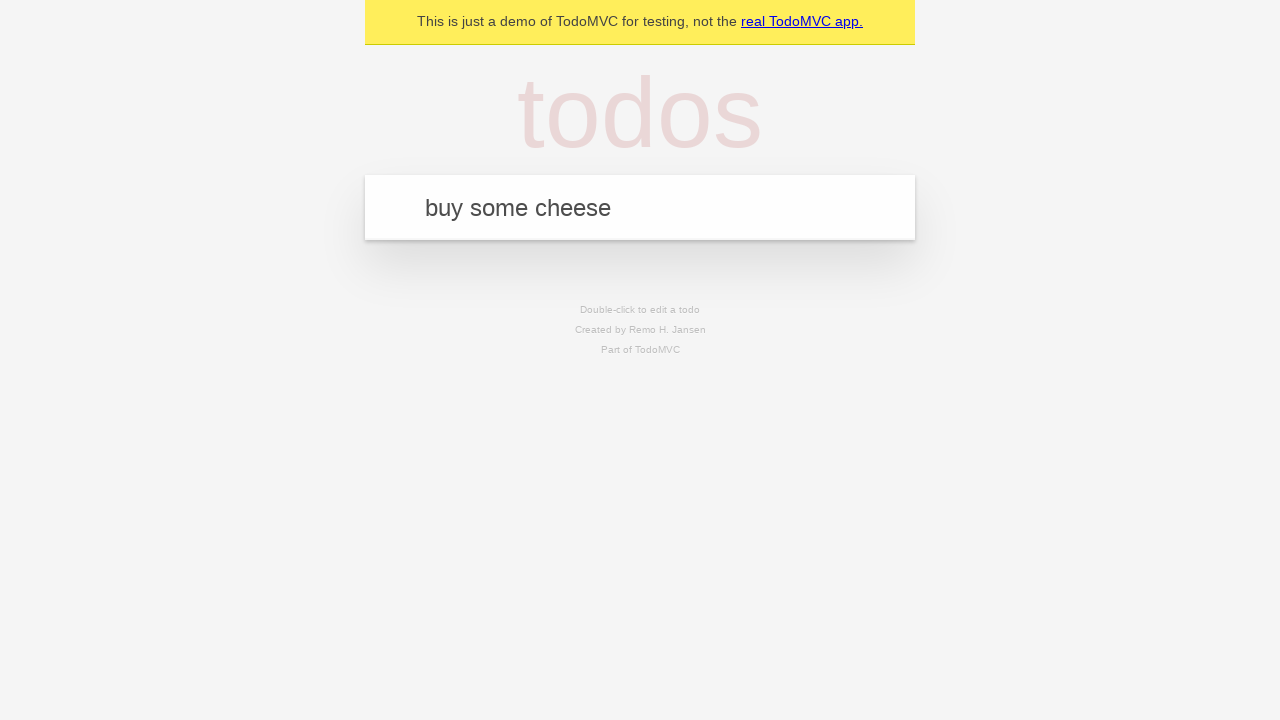

Pressed Enter to create first todo item on internal:attr=[placeholder="What needs to be done?"i]
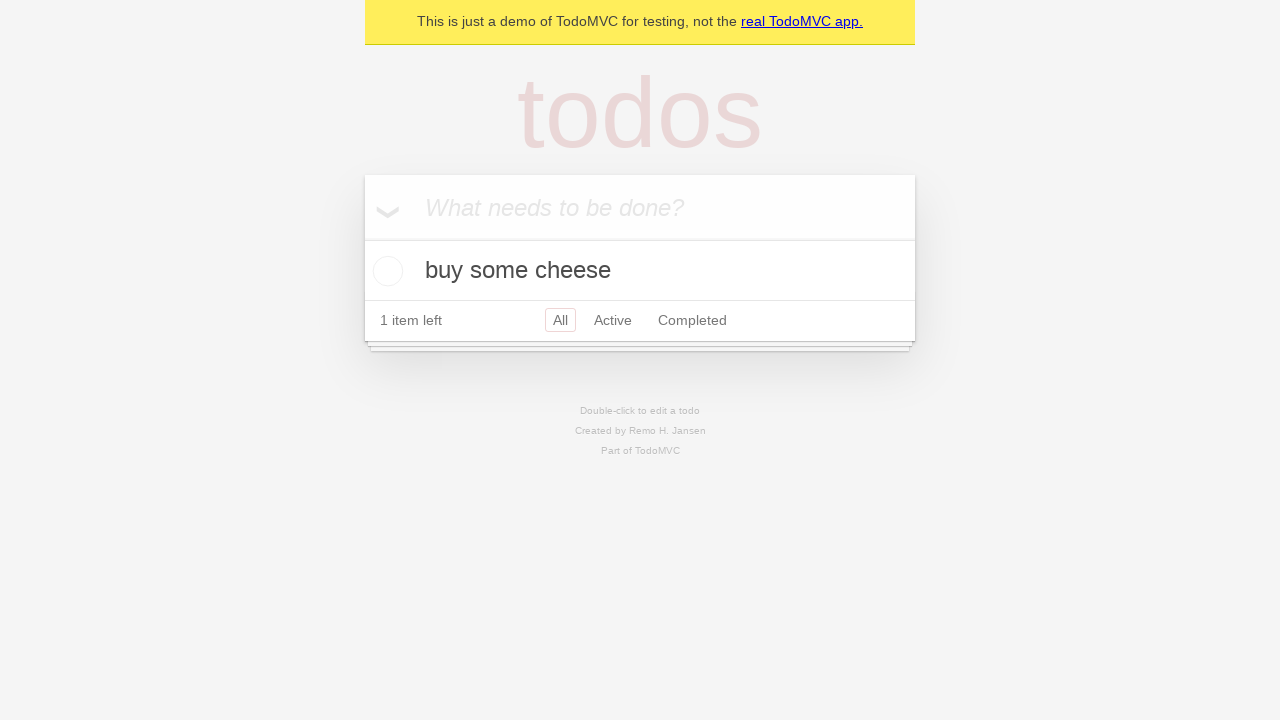

Filled todo input with 'feed the cat' on internal:attr=[placeholder="What needs to be done?"i]
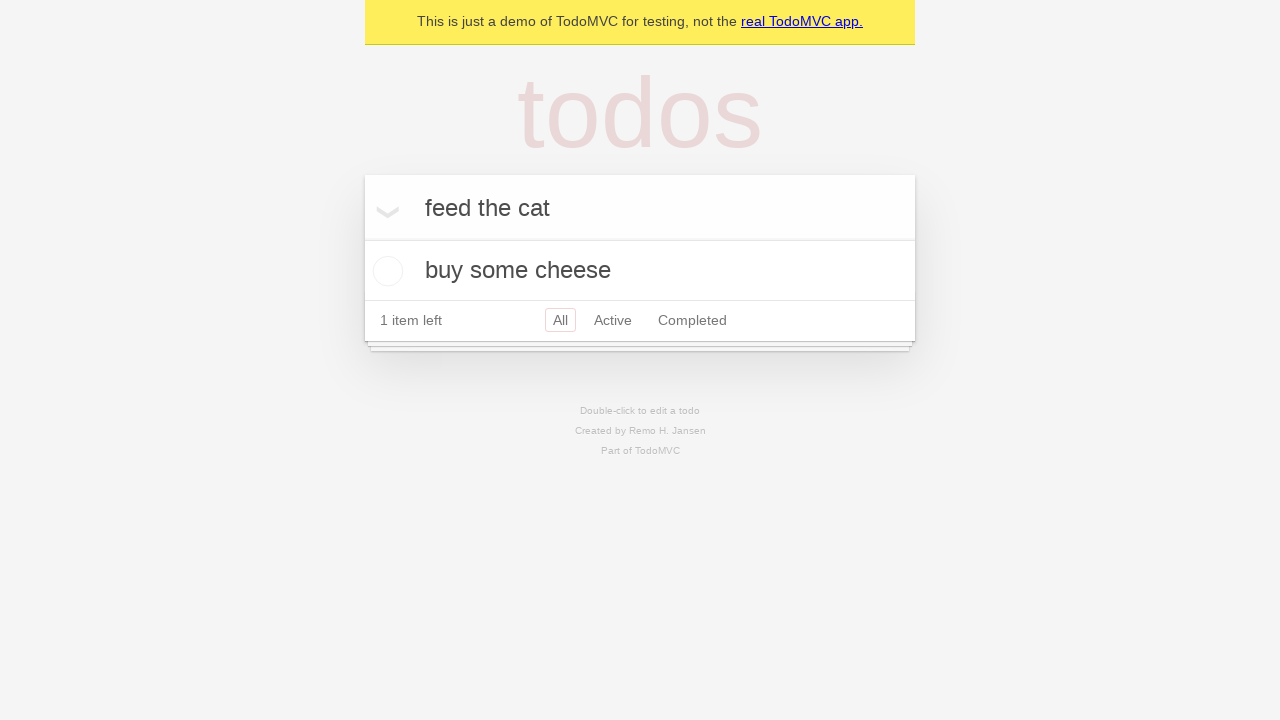

Pressed Enter to create second todo item on internal:attr=[placeholder="What needs to be done?"i]
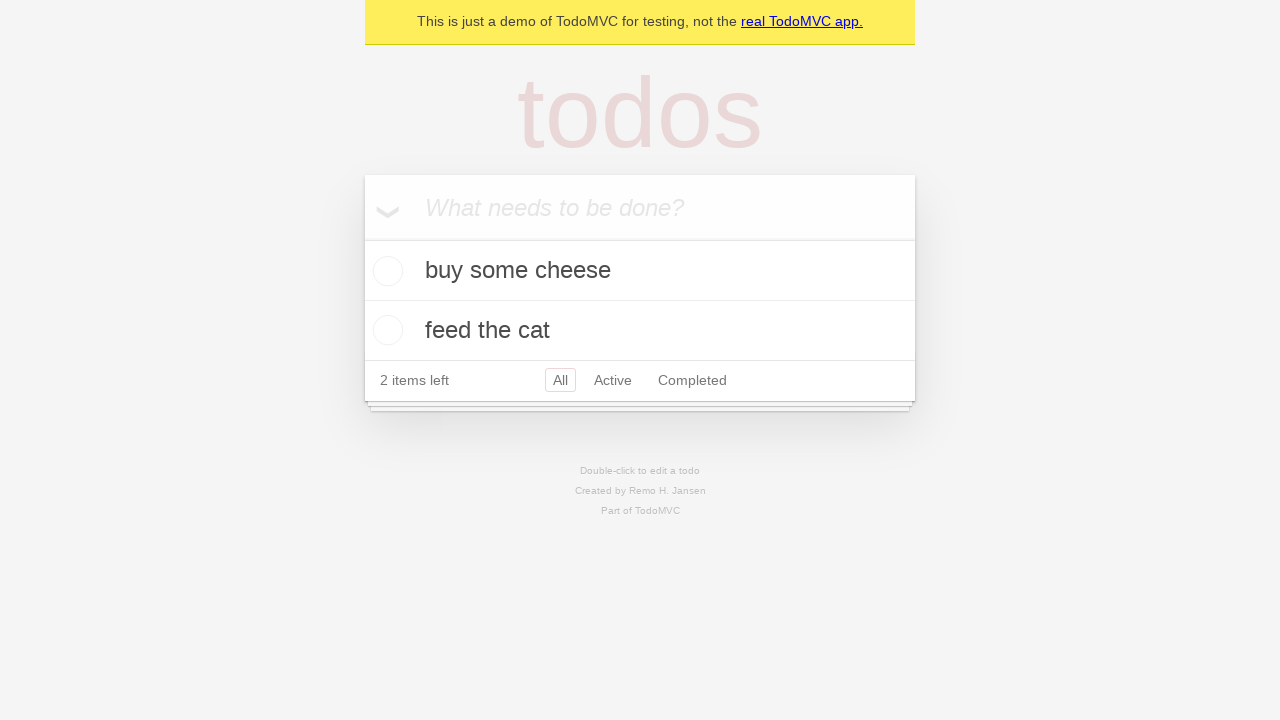

Filled todo input with 'book a doctors appointment' on internal:attr=[placeholder="What needs to be done?"i]
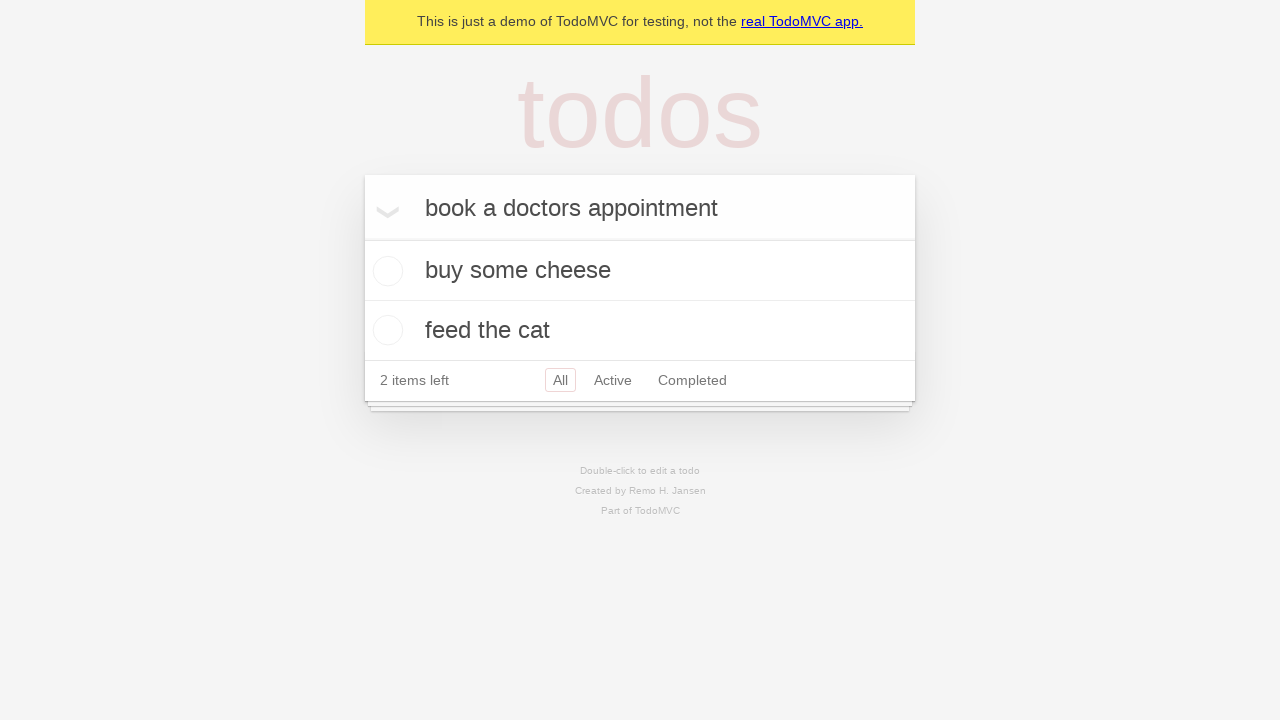

Pressed Enter to create third todo item on internal:attr=[placeholder="What needs to be done?"i]
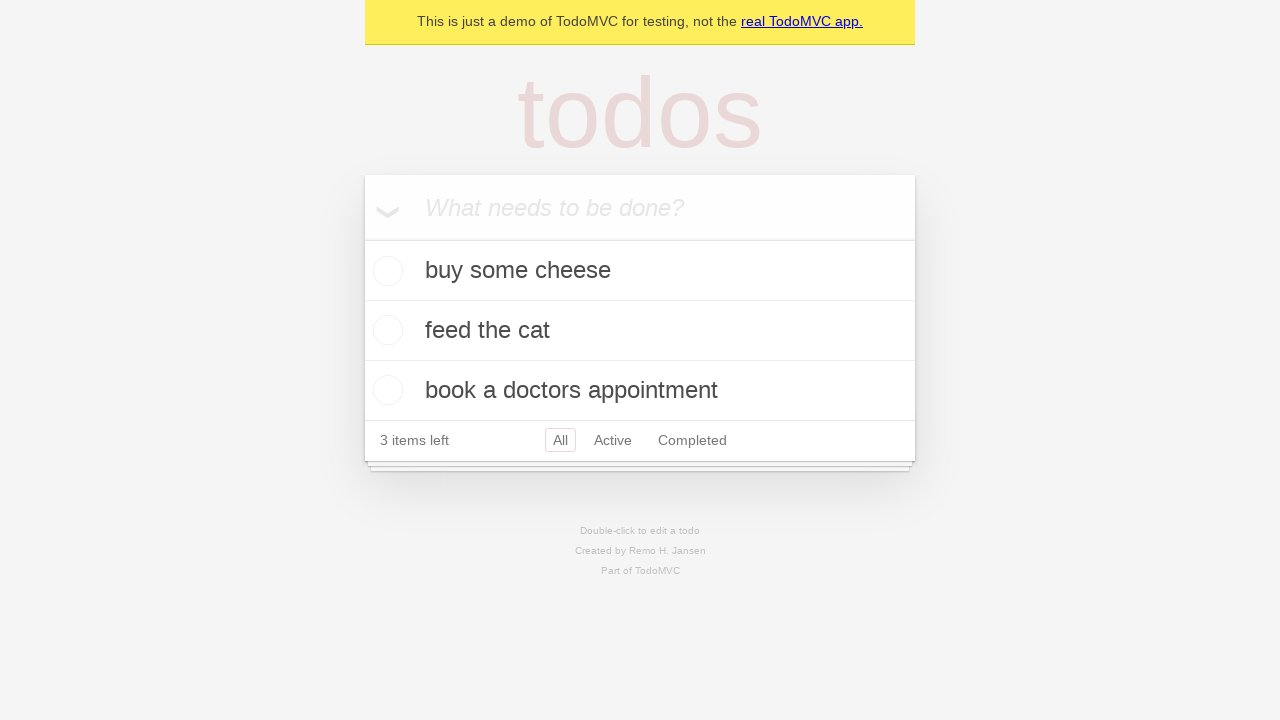

Checked the first todo item at (385, 271) on .todo-list li .toggle >> nth=0
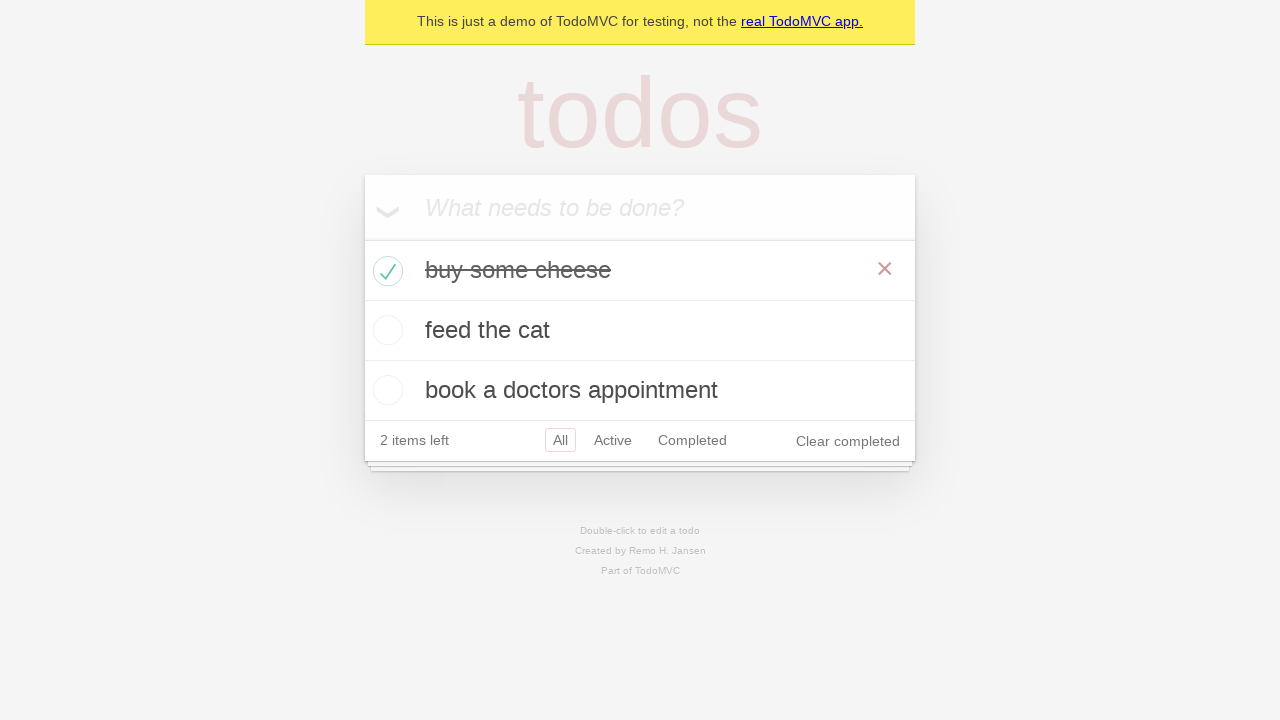

Clear completed button appeared after checking item
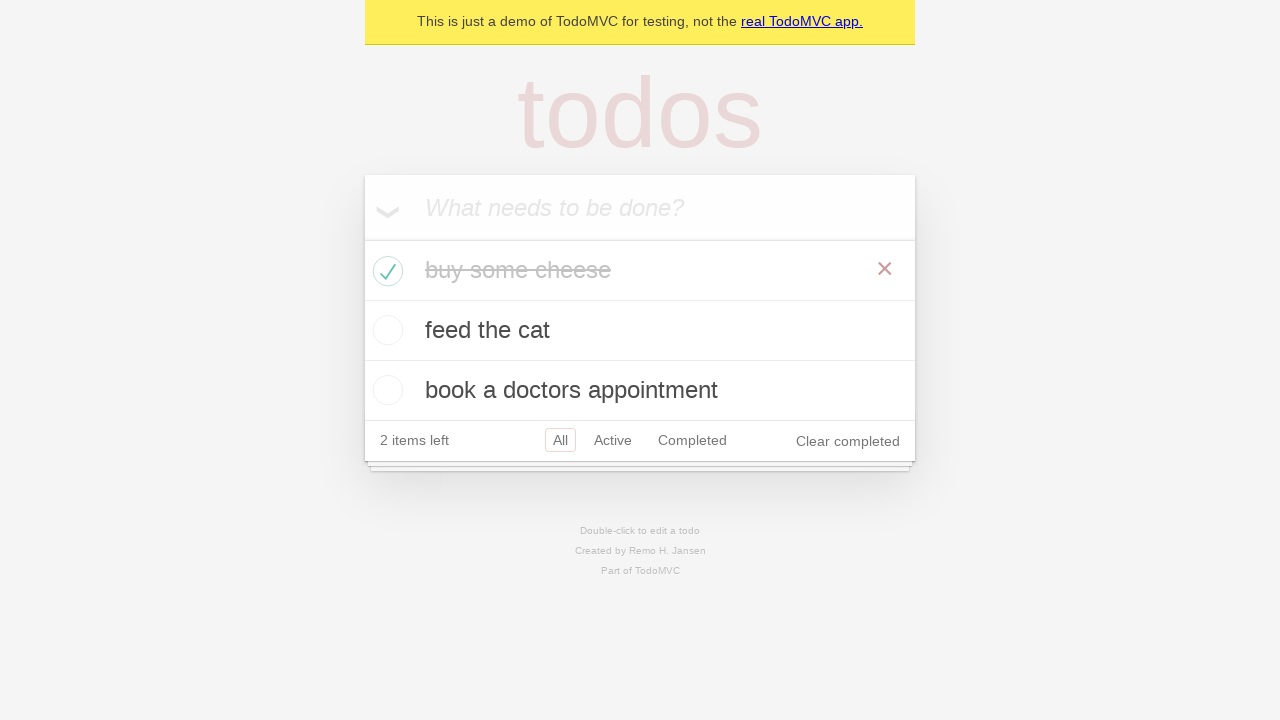

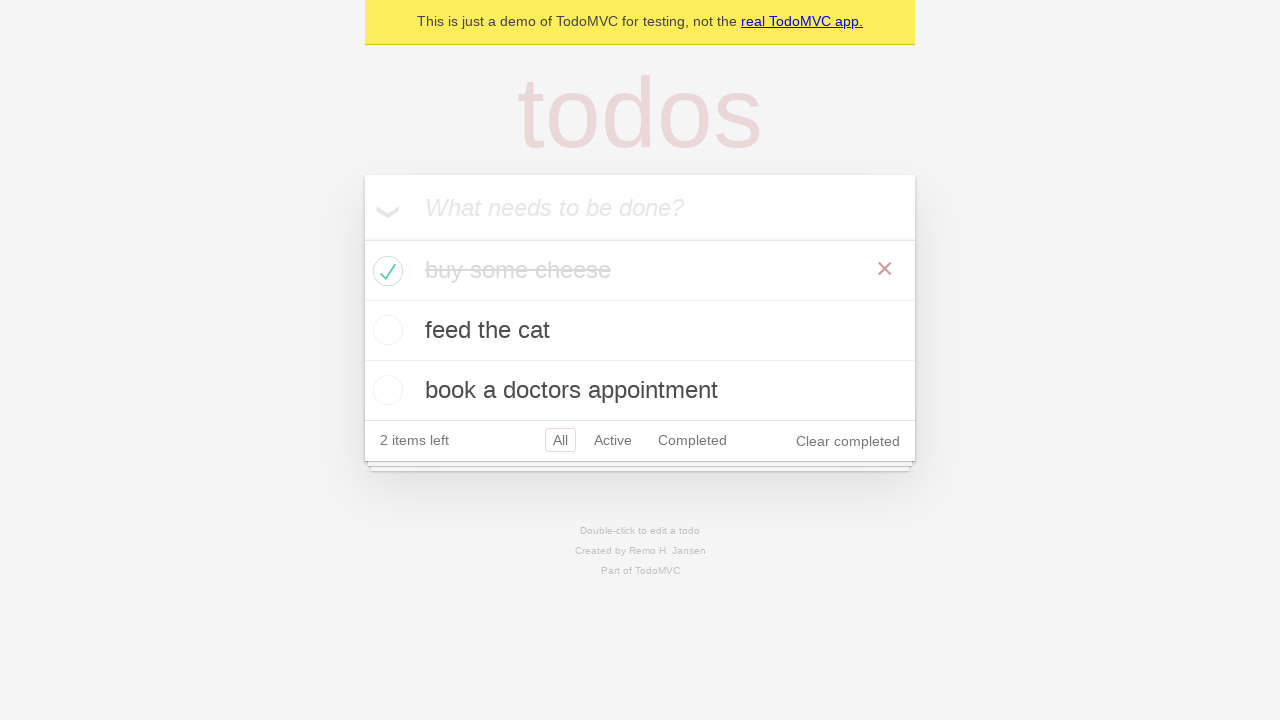